Tests Python.org search functionality by searching for "pycon" and clicking on the first search result

Starting URL: http://python.org

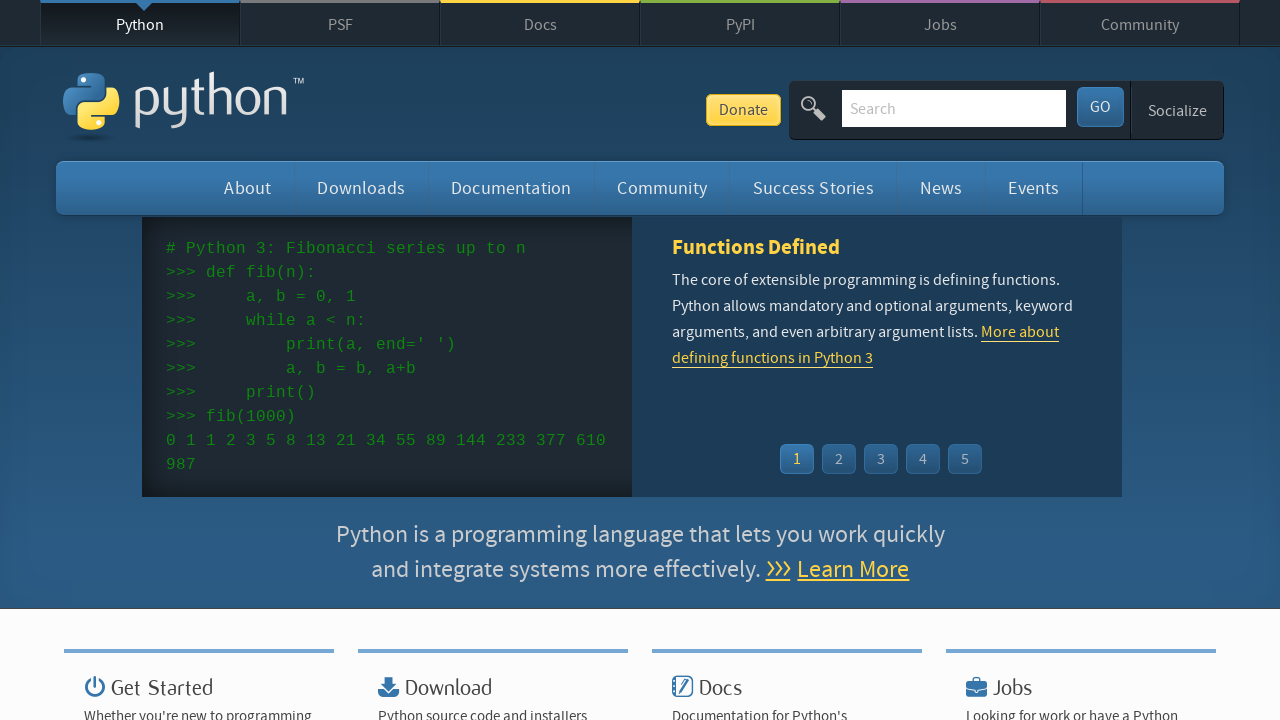

Filled search field with 'pycon' on #id-search-field
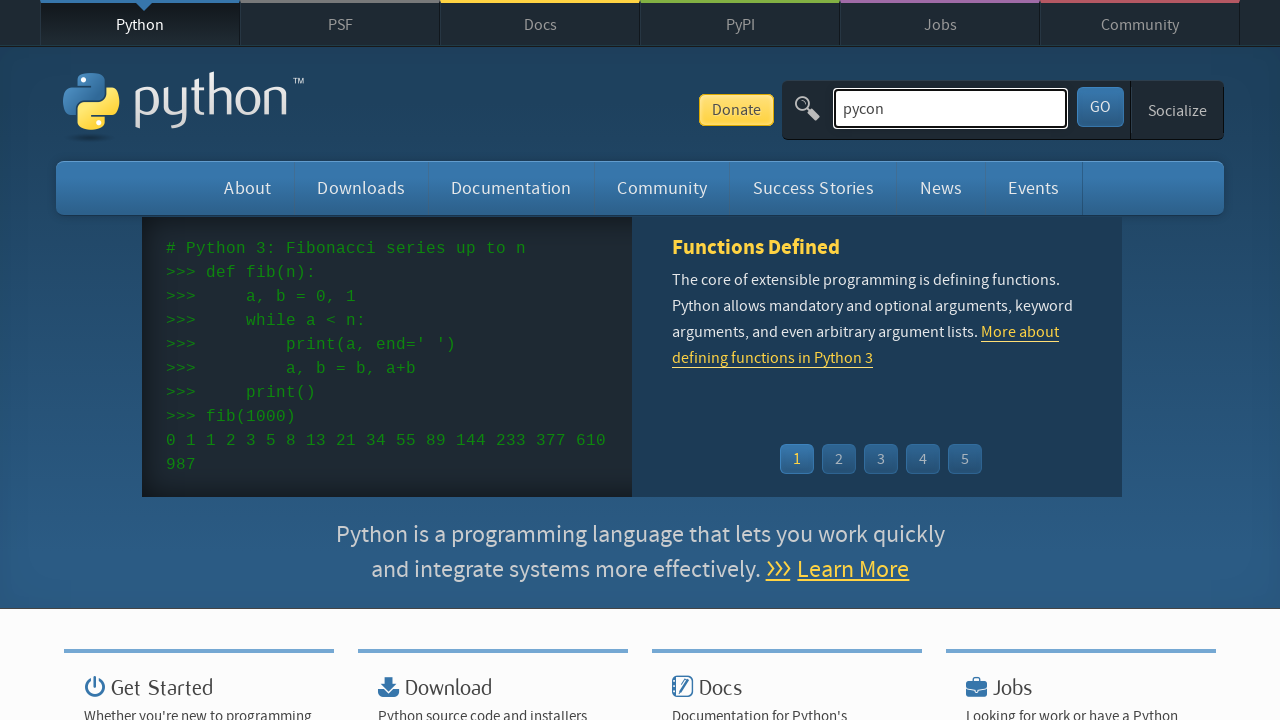

Clicked submit button to search at (1100, 107) on button[name='submit']
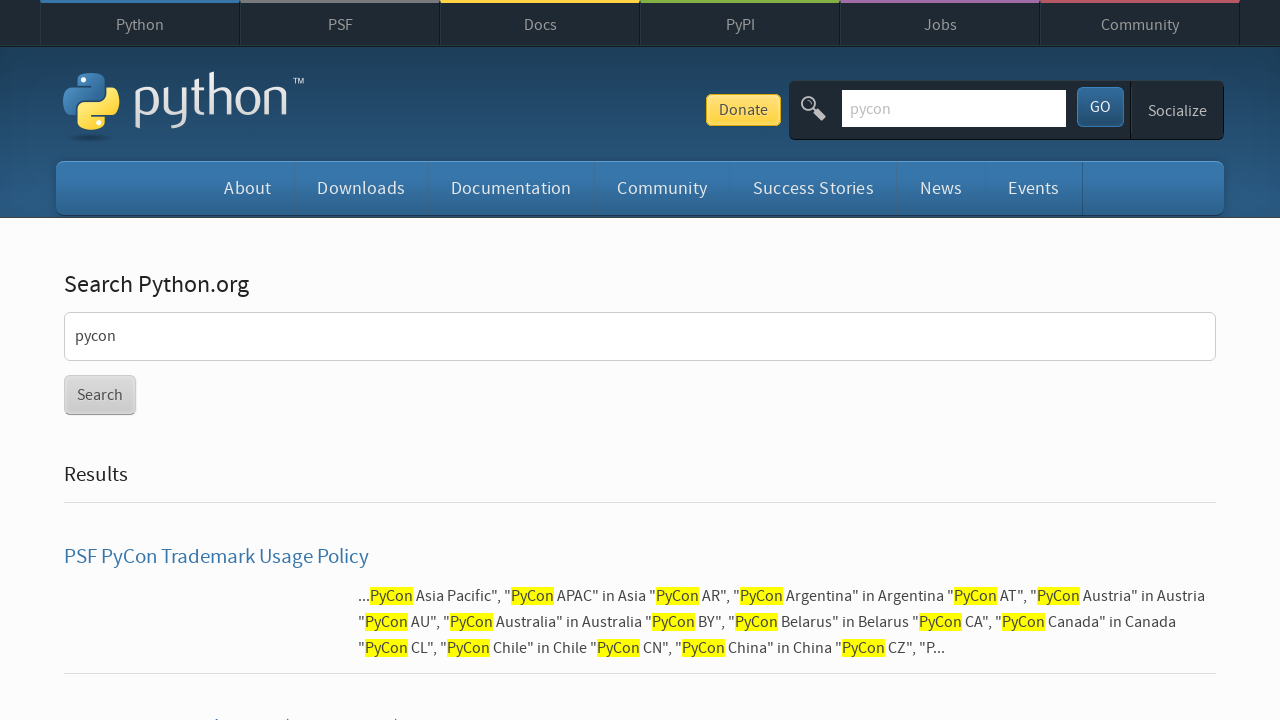

Clicked on the first search result at (216, 557) on #content > div > section > form > ul > li:nth-child(1) > h3 > a
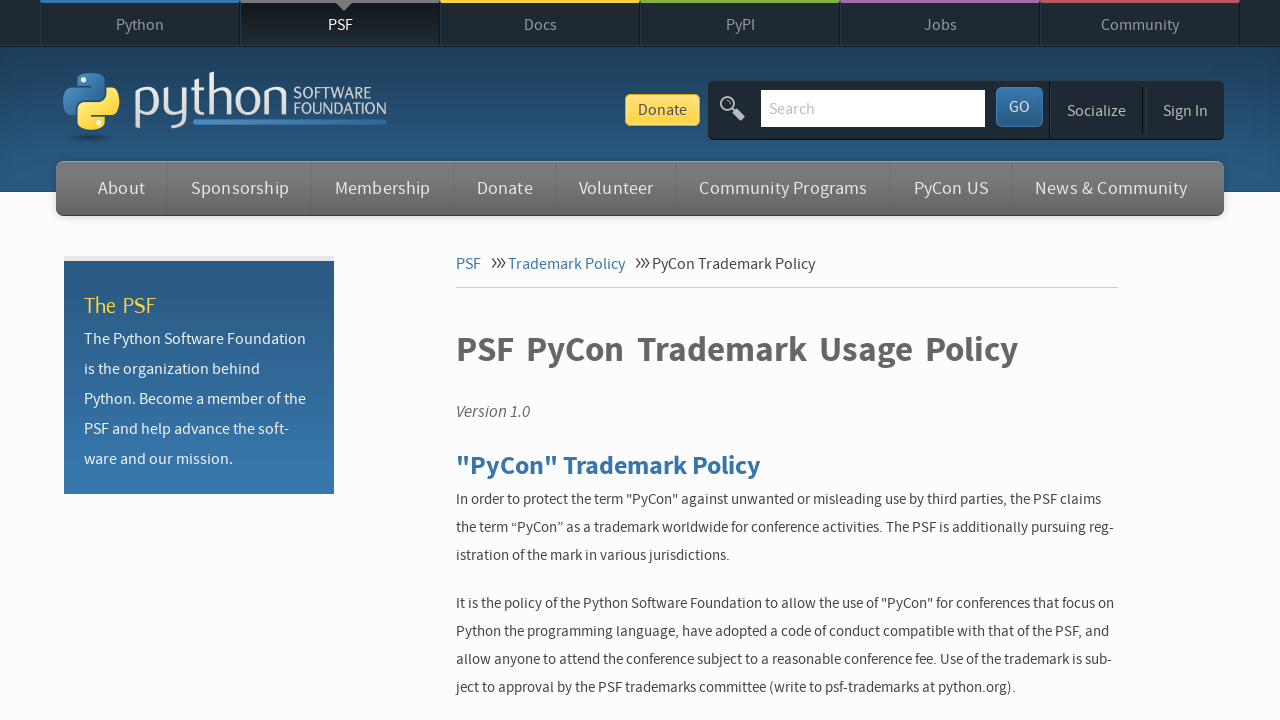

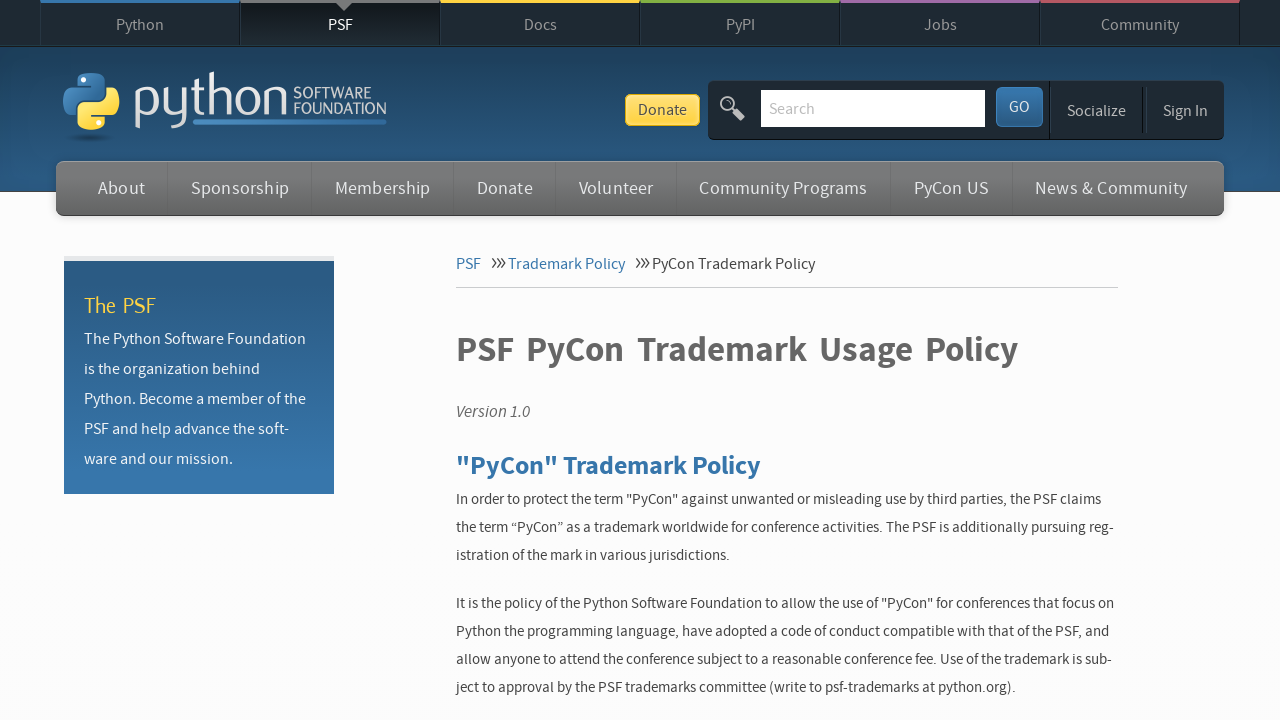